Verifies that an error message is displayed when attempting to login without entering a username

Starting URL: https://www.saucedemo.com/

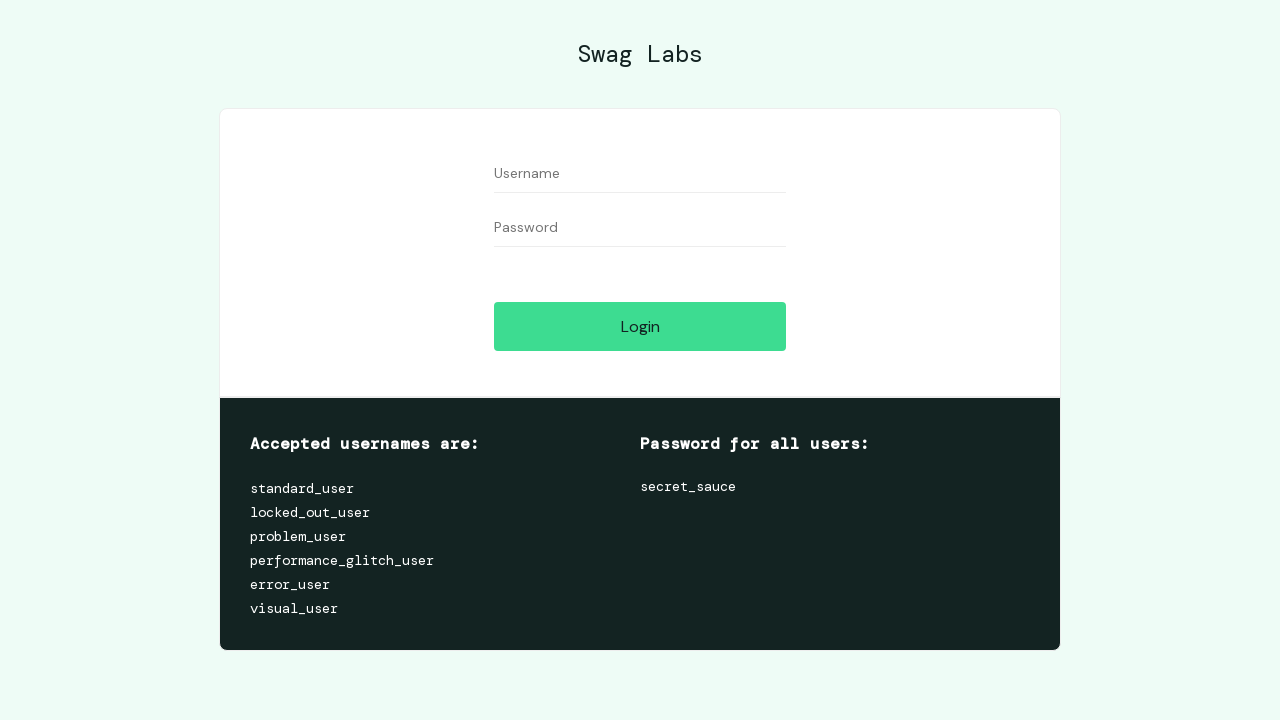

Clicked login button without entering credentials at (640, 326) on #login-button
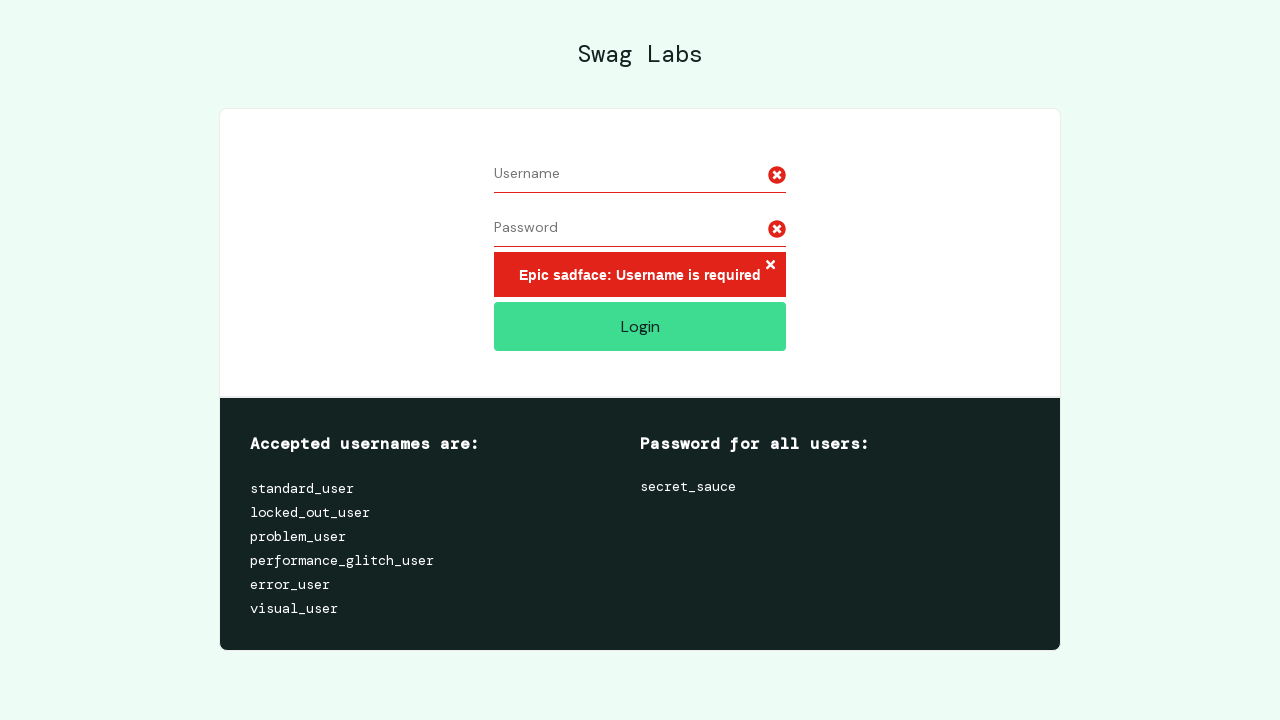

Error message container appeared
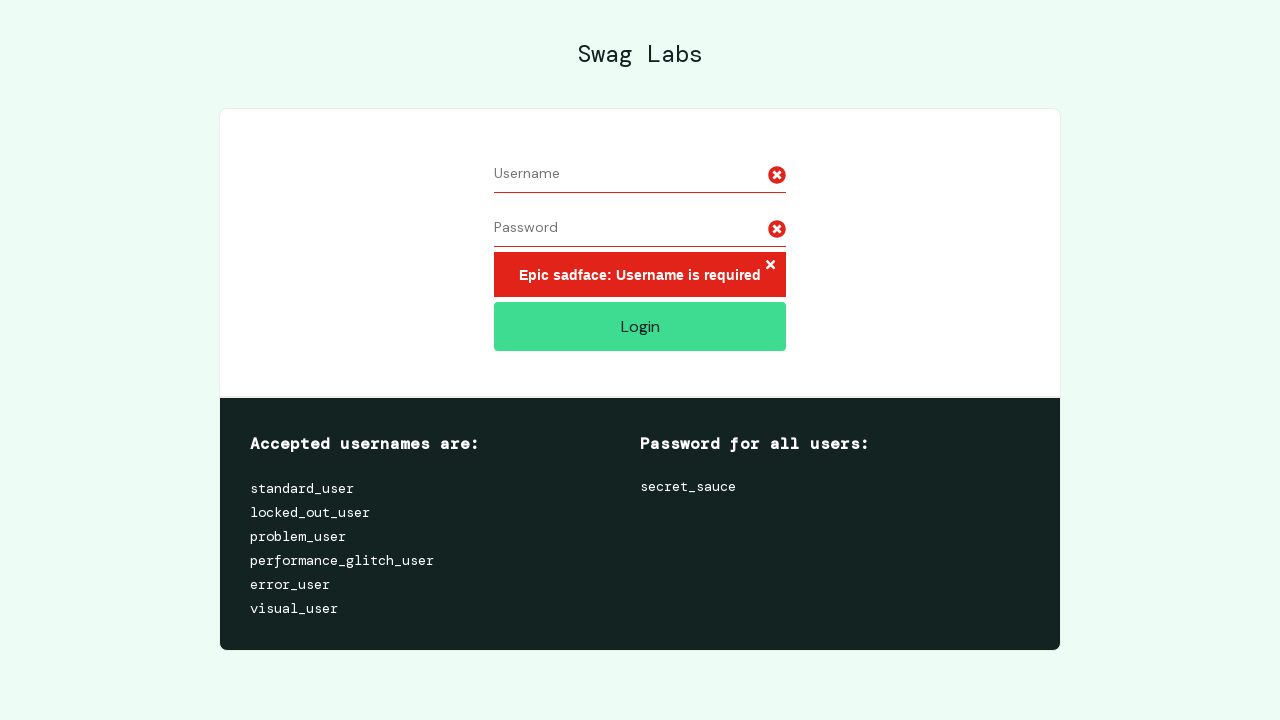

Retrieved error message text: Epic sadface: Username is required
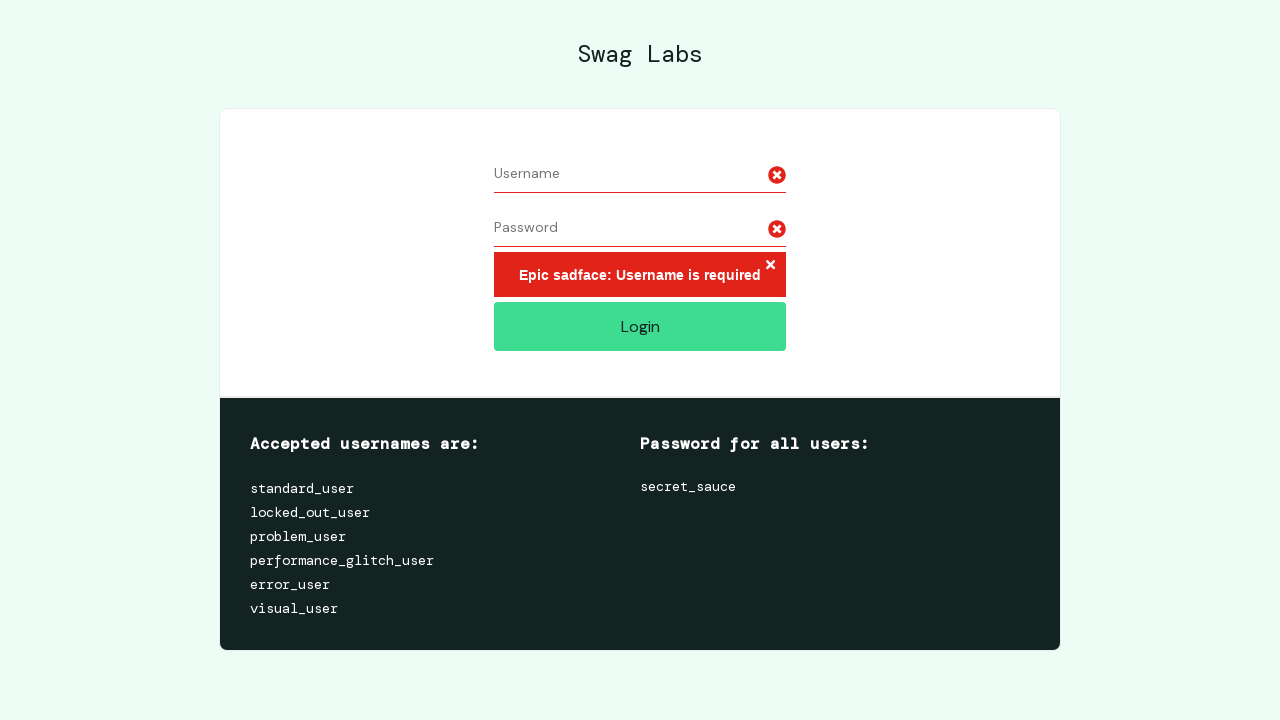

Verified that error message contains 'Username is required'
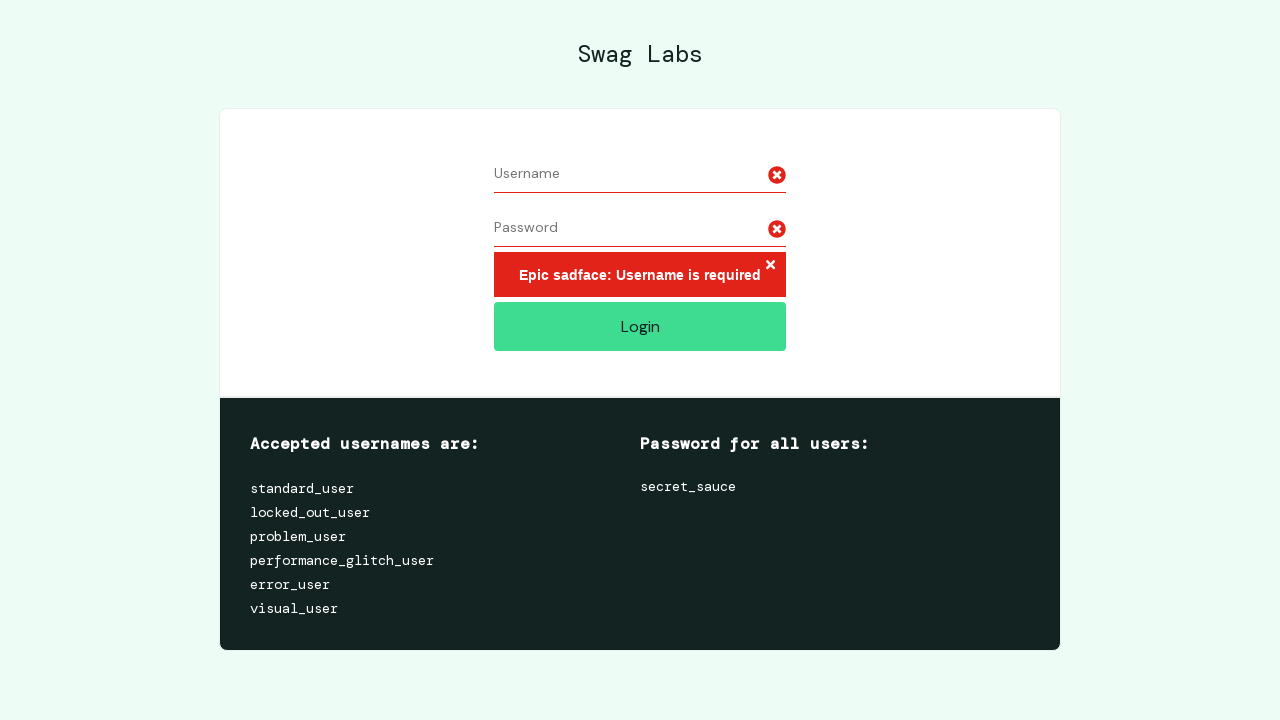

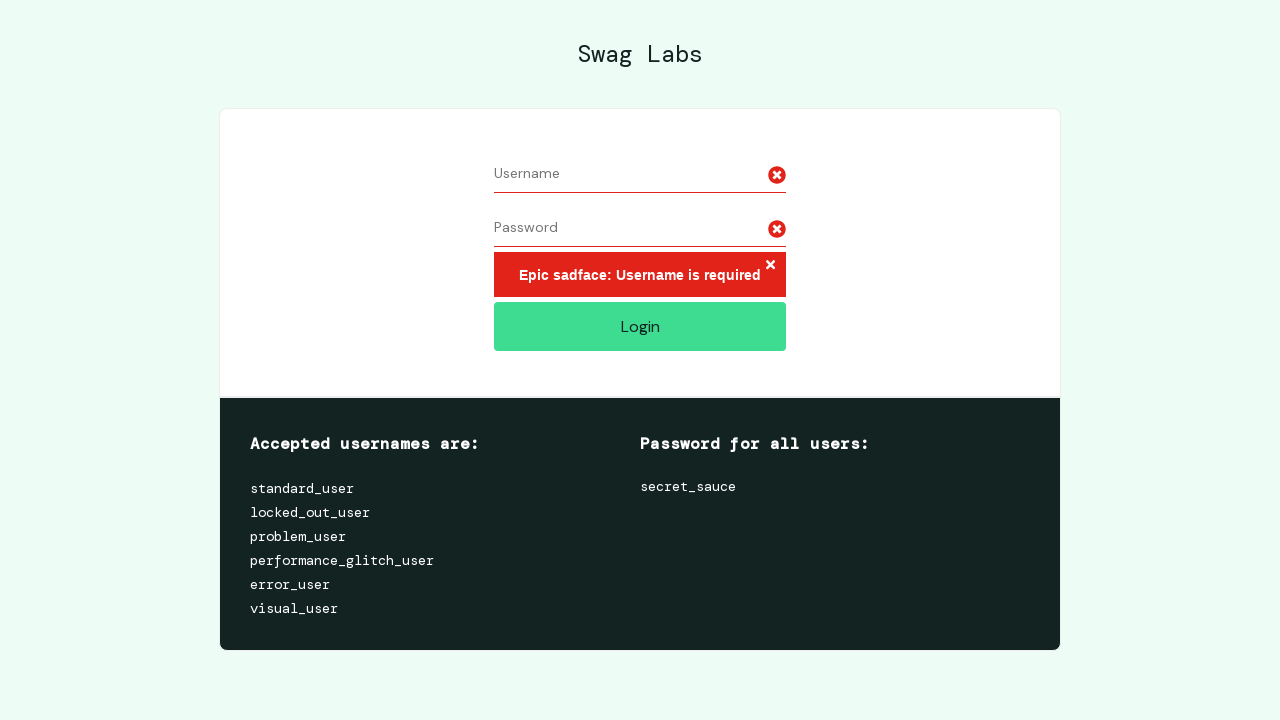